Tests checkbox interactions by checking the first checkbox, unchecking the second checkbox, and then unchecking the first checkbox.

Starting URL: https://the-internet.herokuapp.com/checkboxes

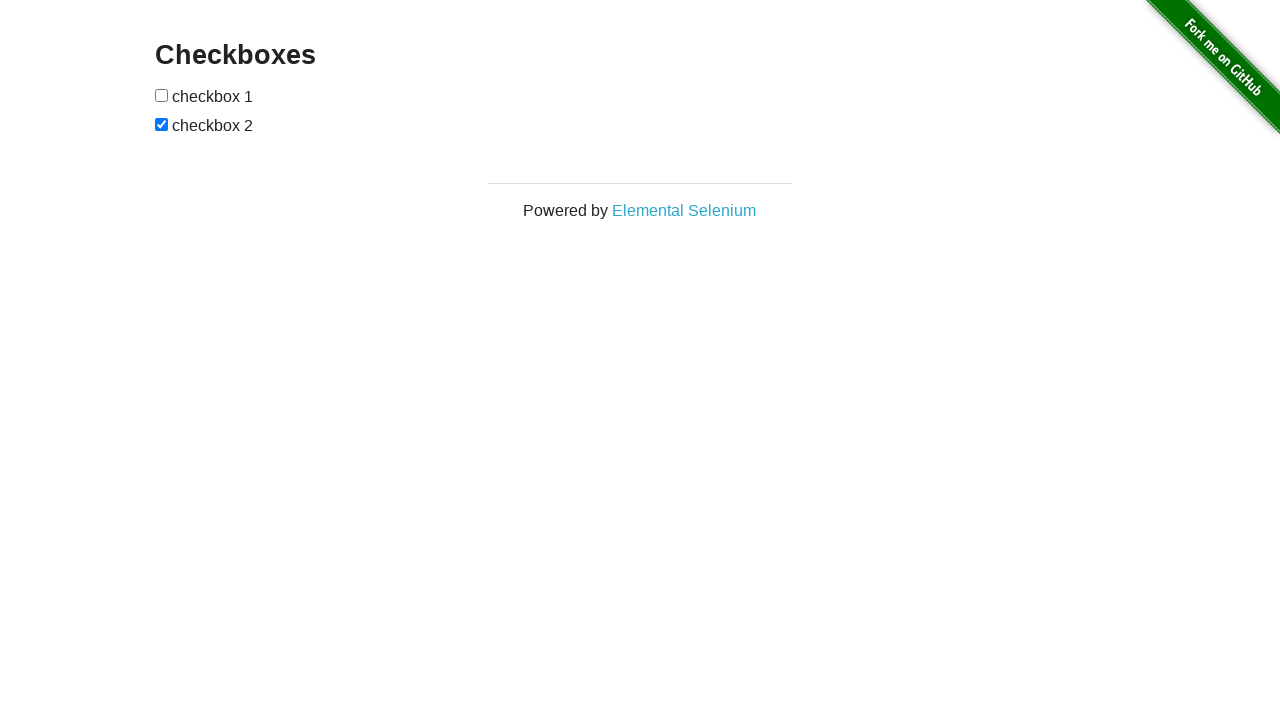

Checked the first checkbox at (162, 95) on internal:role=checkbox >> nth=0
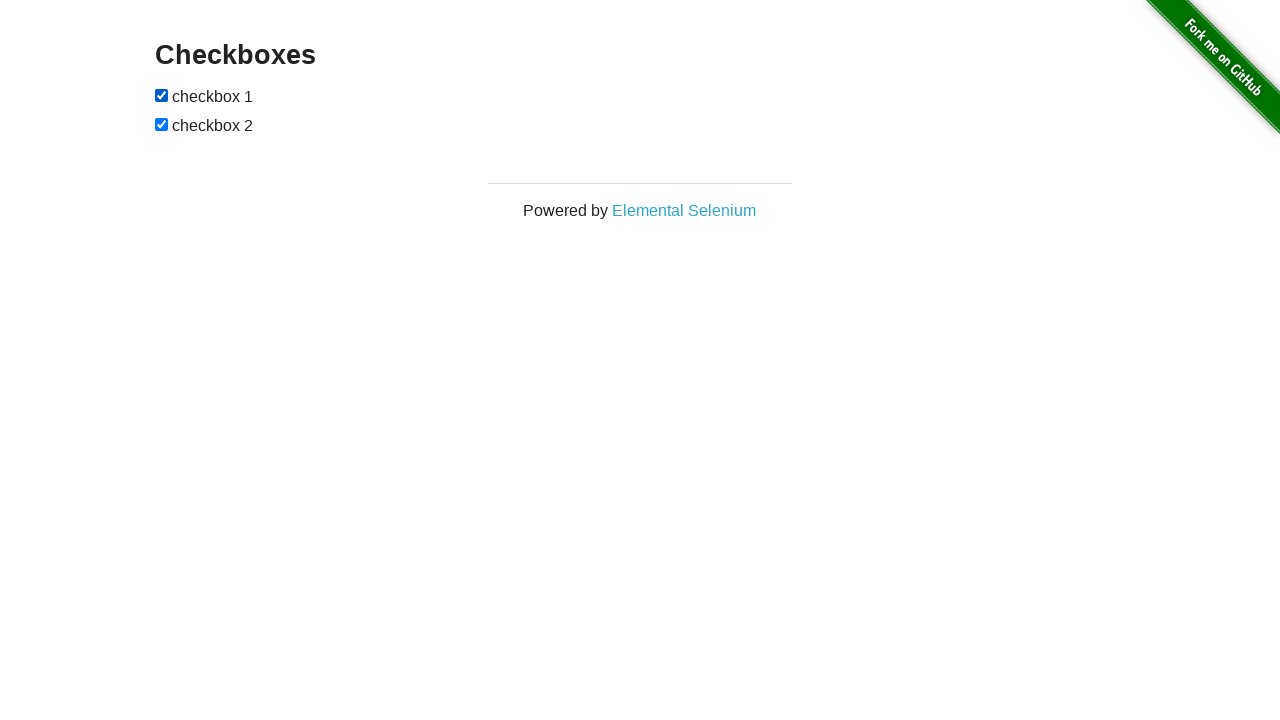

Unchecked the second checkbox at (162, 124) on input[type="checkbox"] >> nth=1
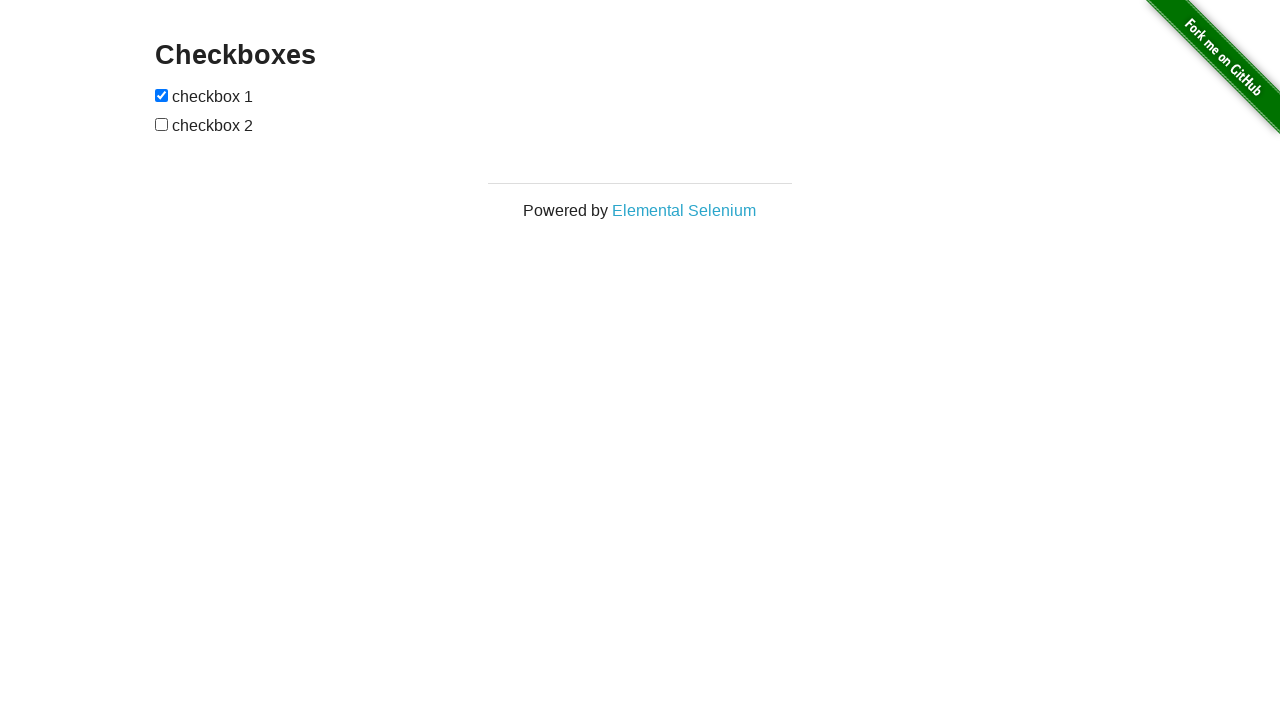

Unchecked the first checkbox at (162, 95) on [type="checkbox"] >> nth=0
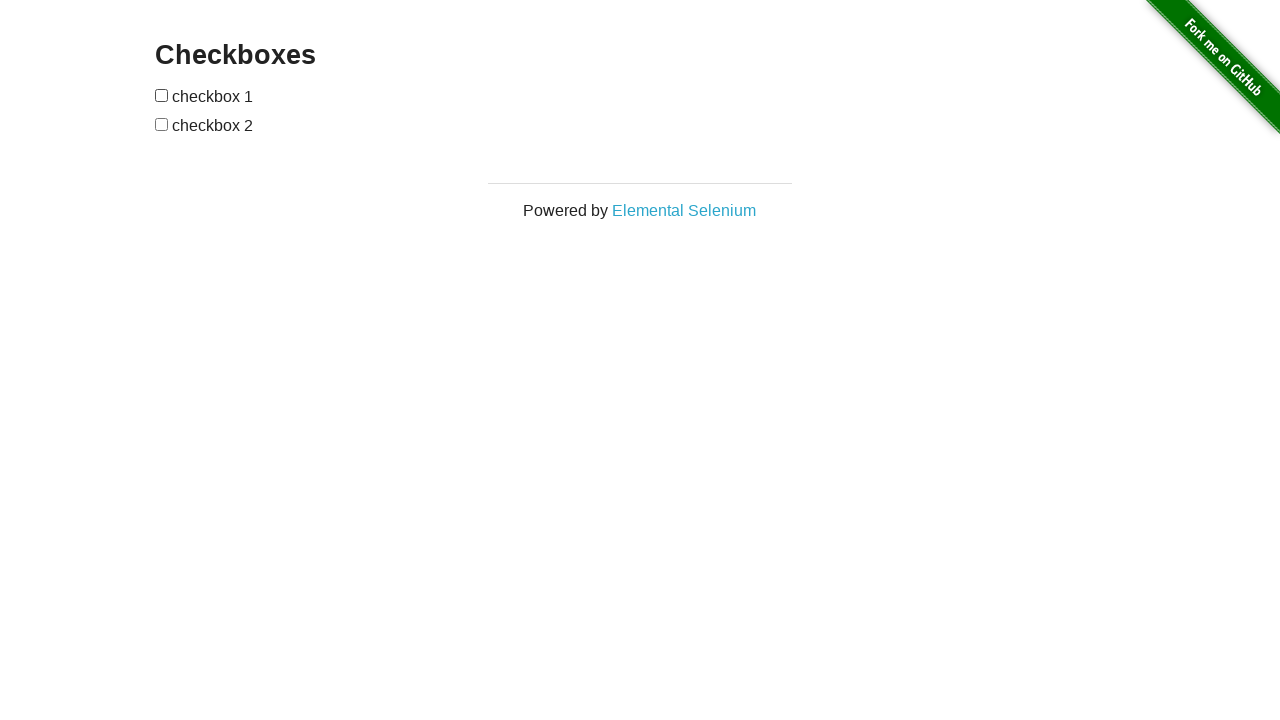

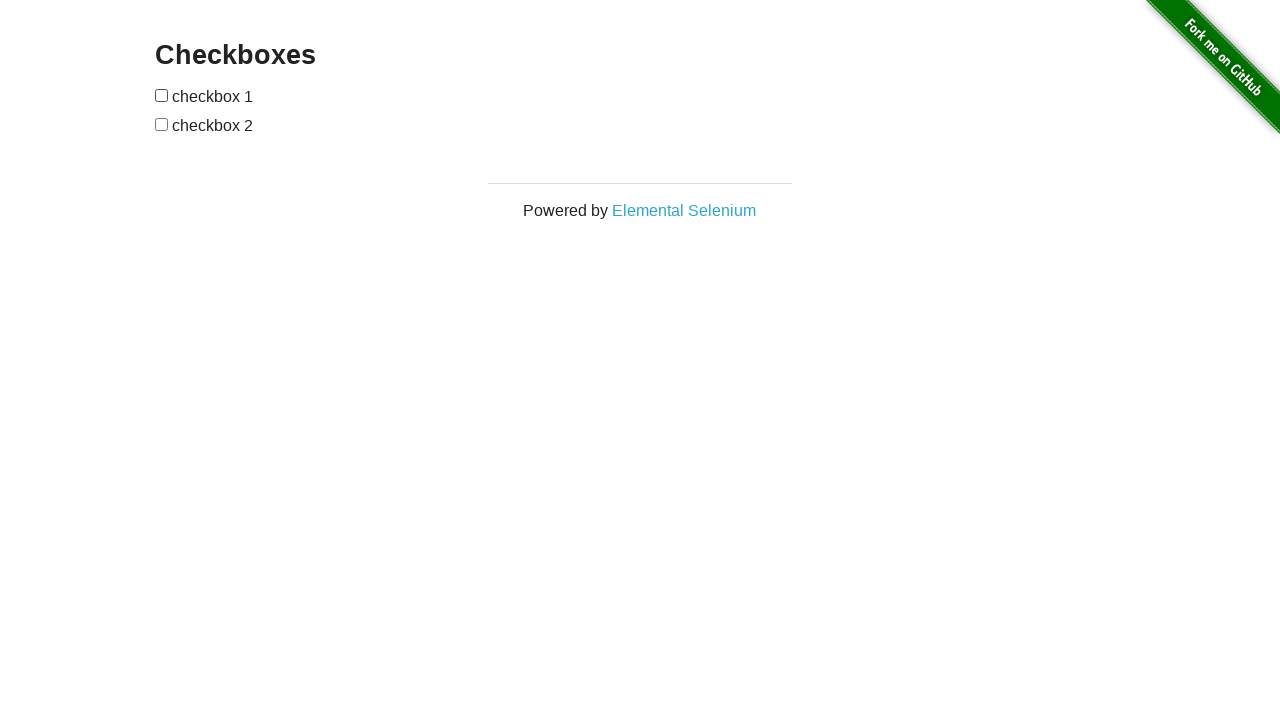